Tests multi-tab browser handling by opening new tabs, switching between them, and navigating to different URLs in each tab.

Starting URL: https://dan-it.com.ua/

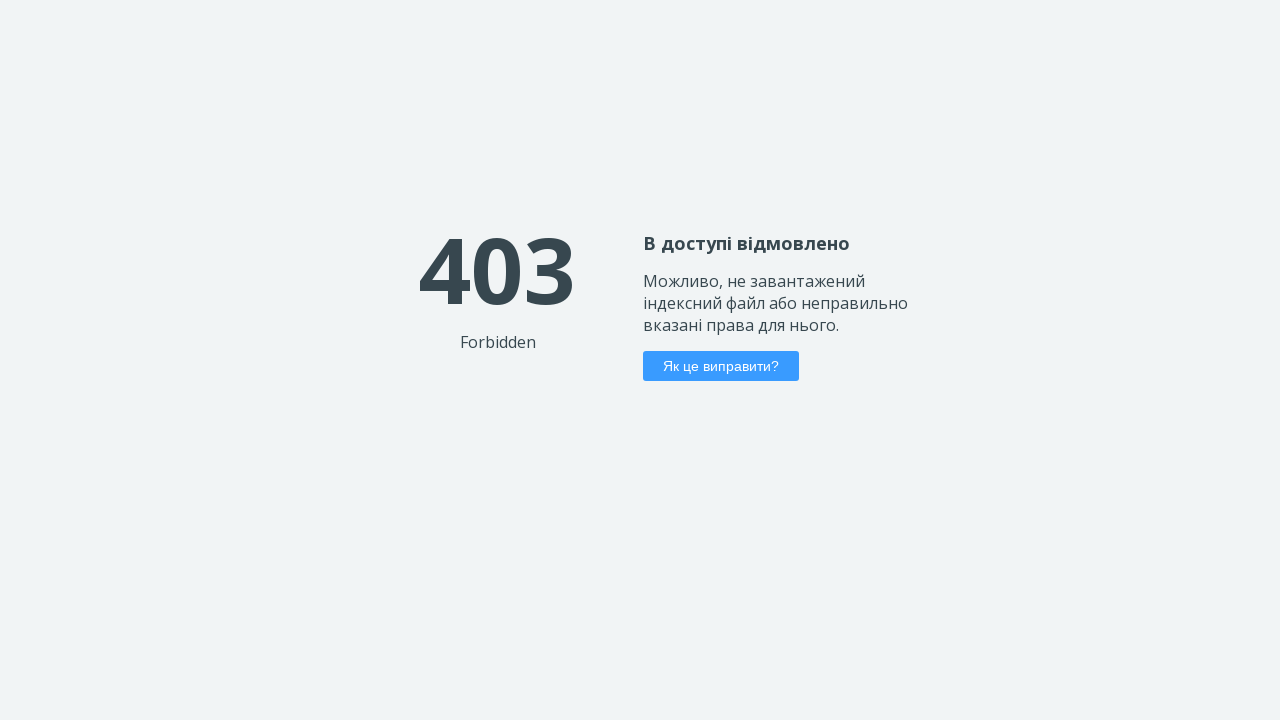

Printed title of the starting page (https://dan-it.com.ua/)
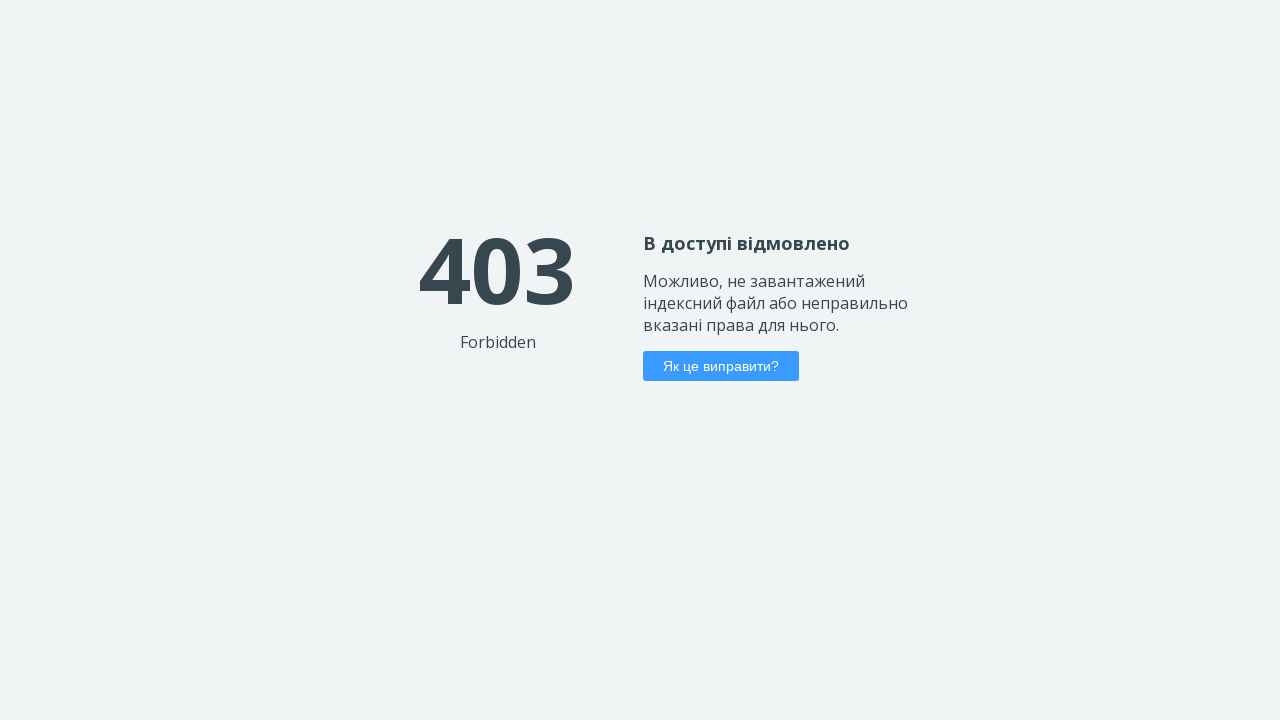

Opened a new tab (page2)
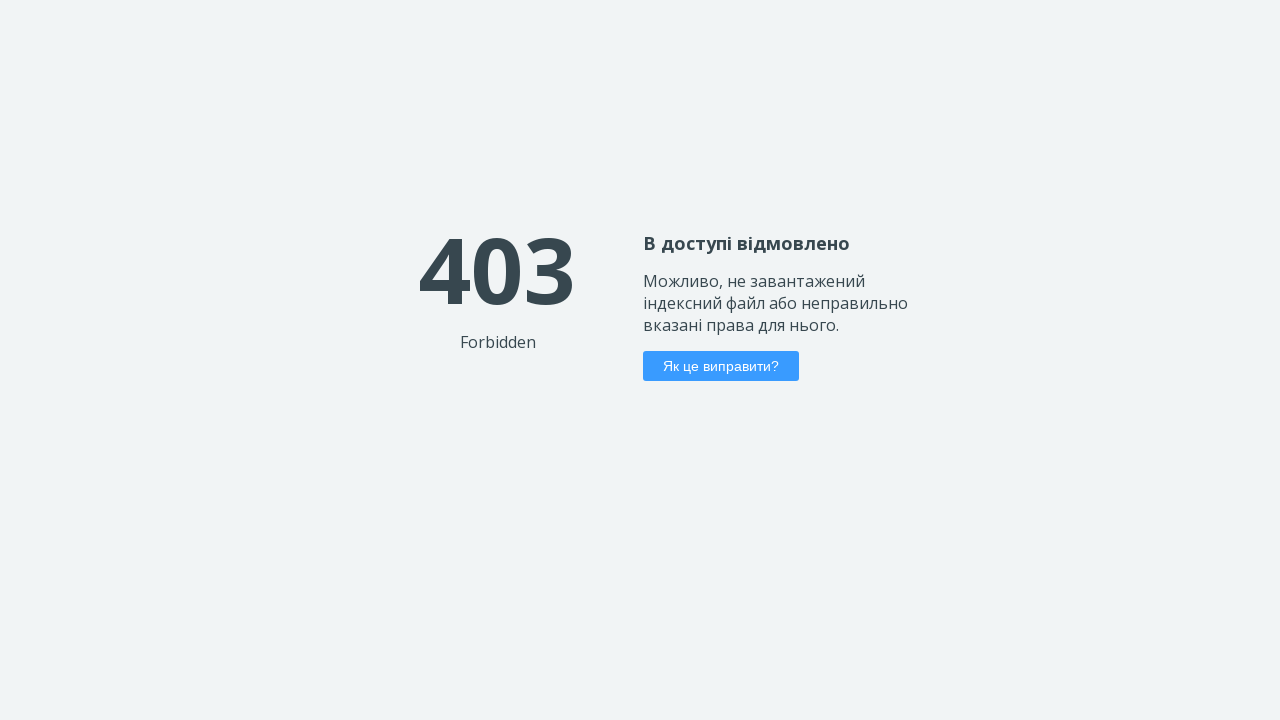

Navigated page2 to https://guinnessworldrecords.com/
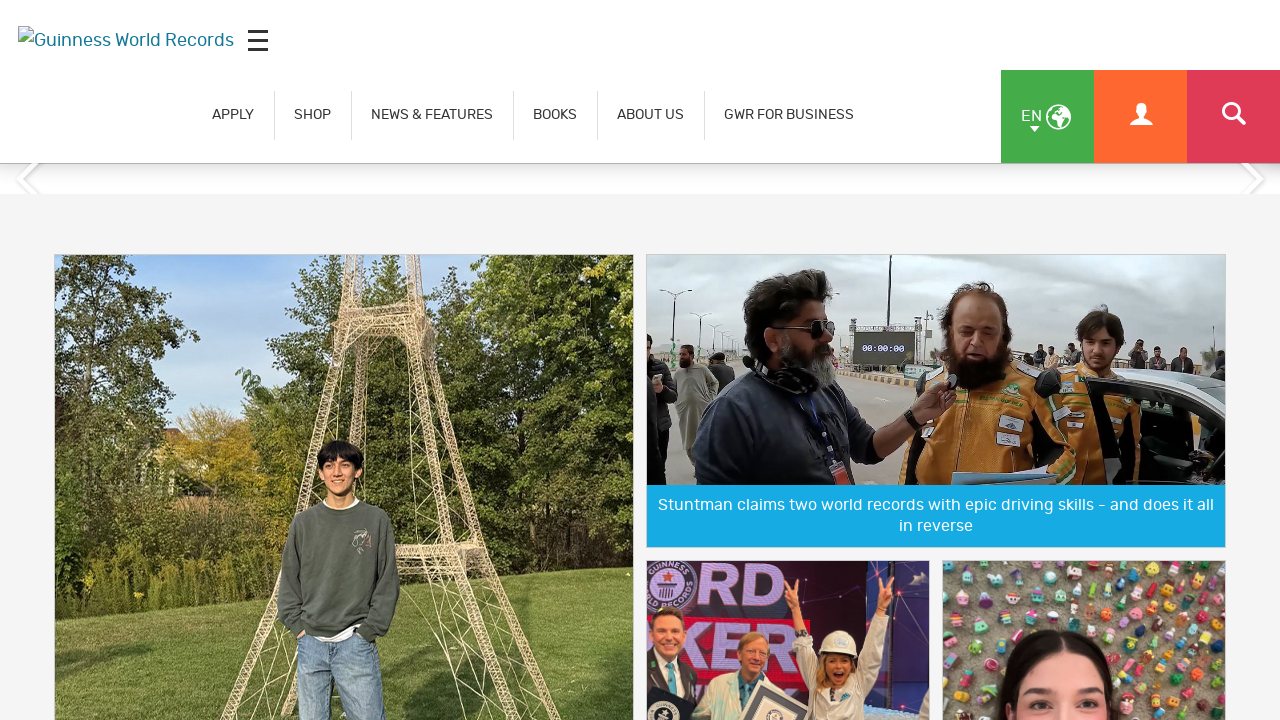

Opened a third tab (page3)
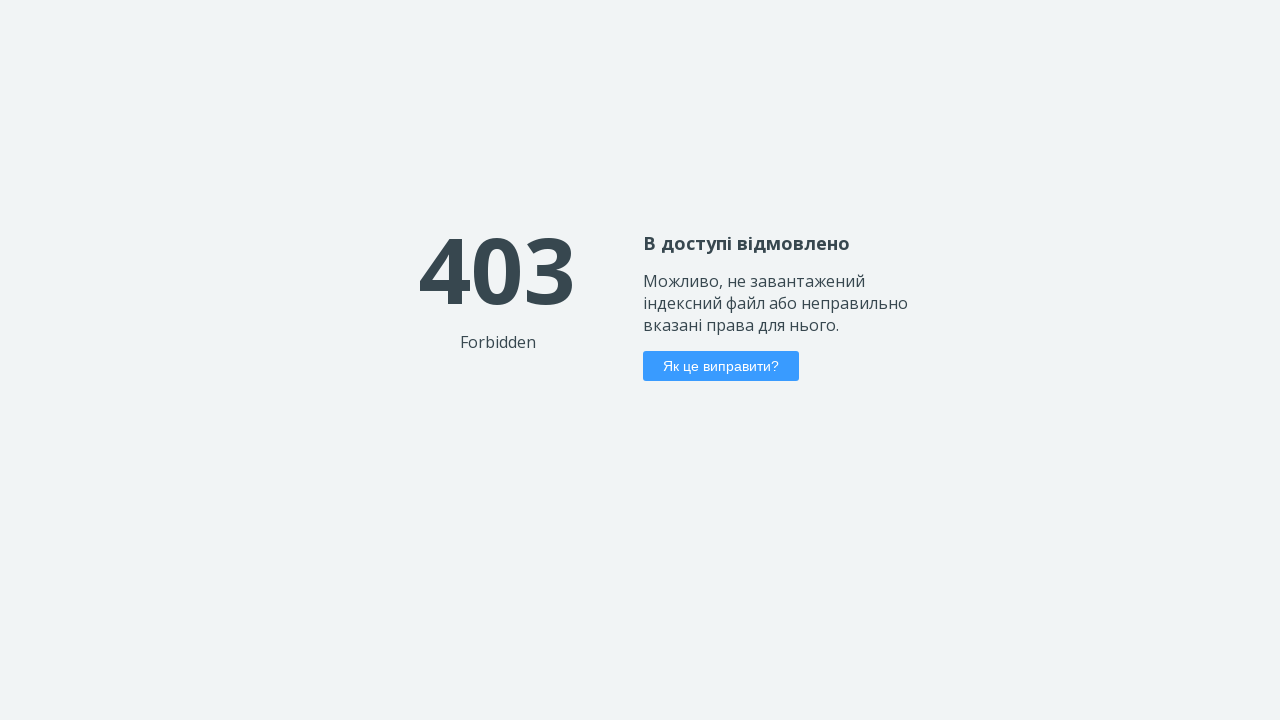

Switched to page2 (Guinness World Records tab)
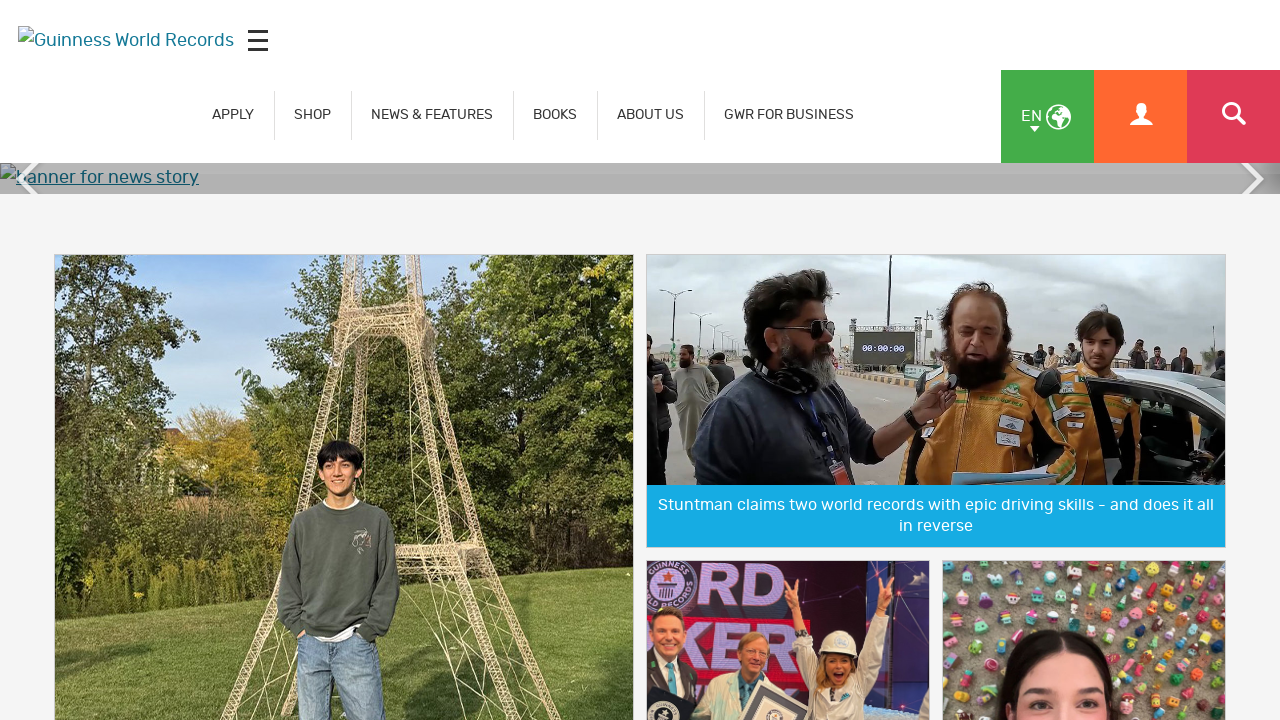

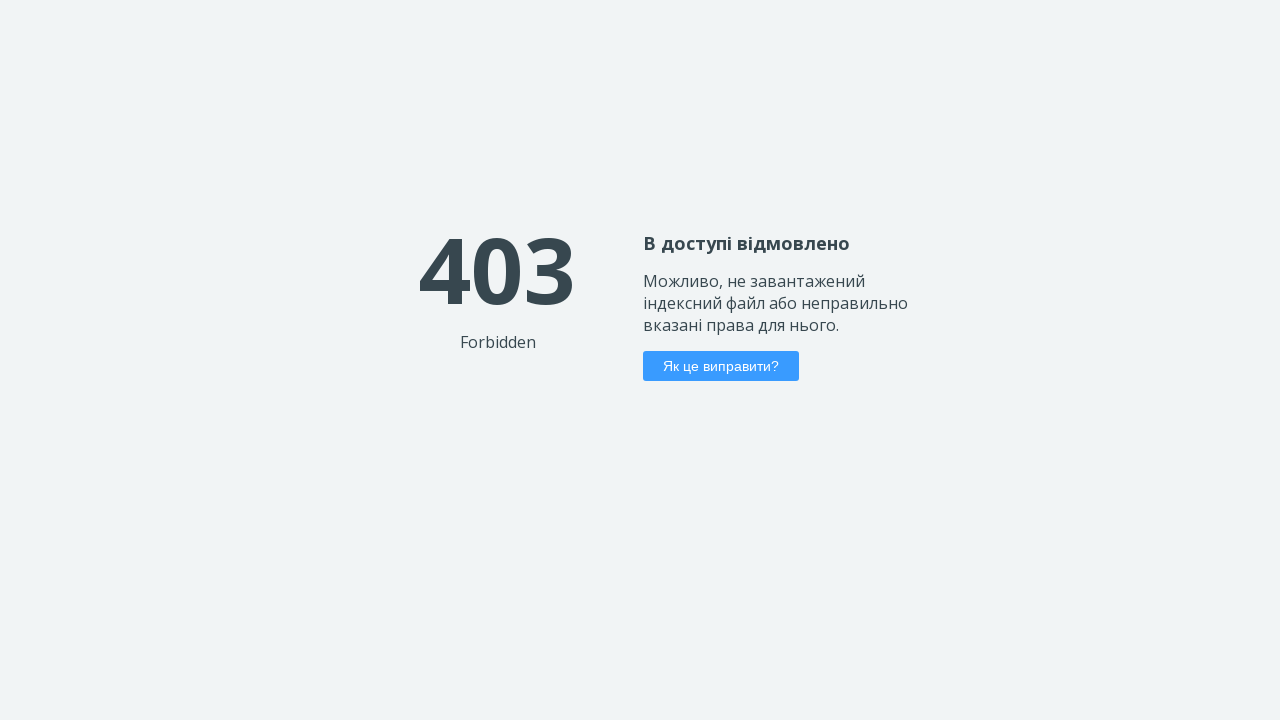